Tests double-click functionality on W3Schools demo page by entering text in a field, double-clicking a button to copy the text, and verifying the text was copied to a second field

Starting URL: https://www.w3schools.com/tags/tryit.asp?filename=tryhtml5_ev_ondblclick3

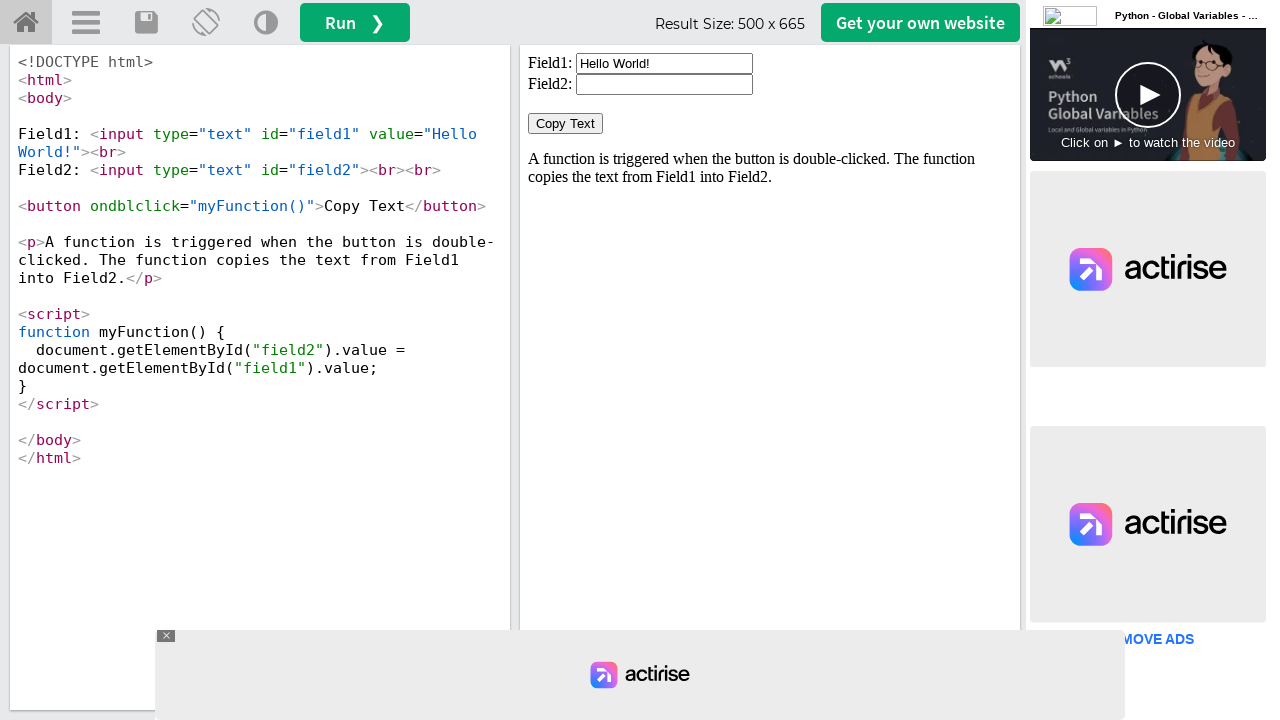

Waited for iframe body to load
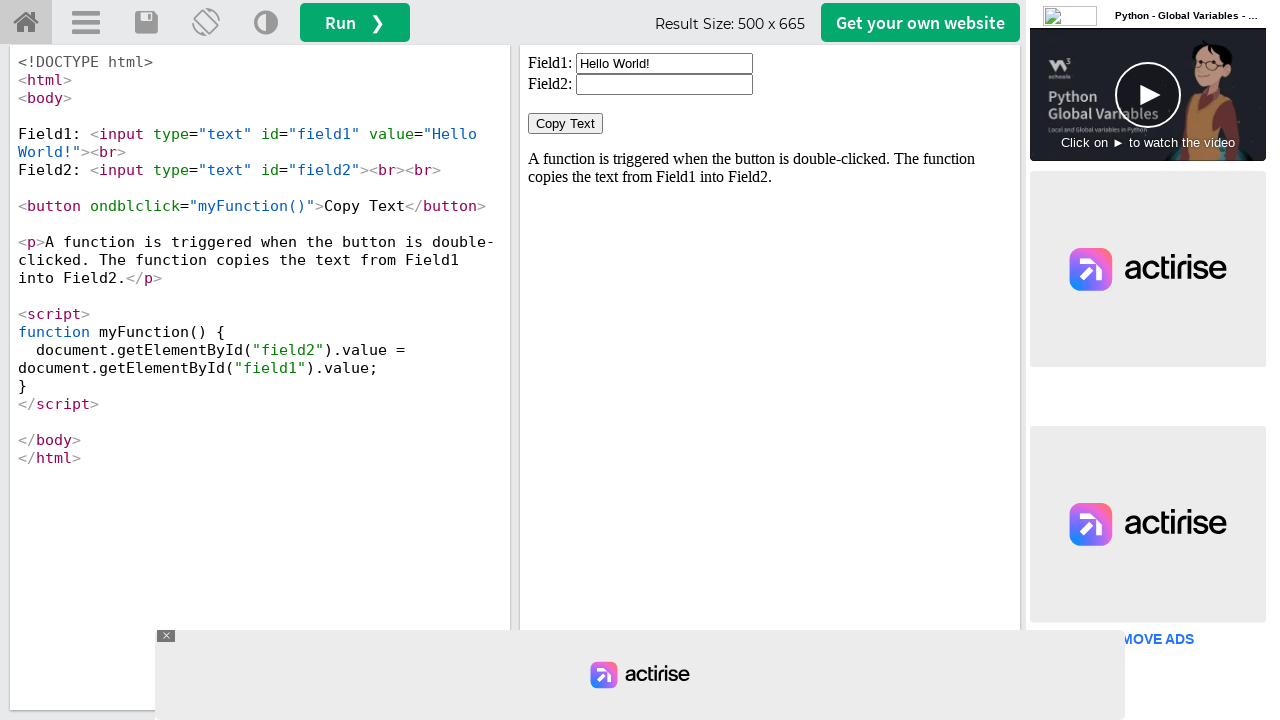

Retrieved iframe frame object
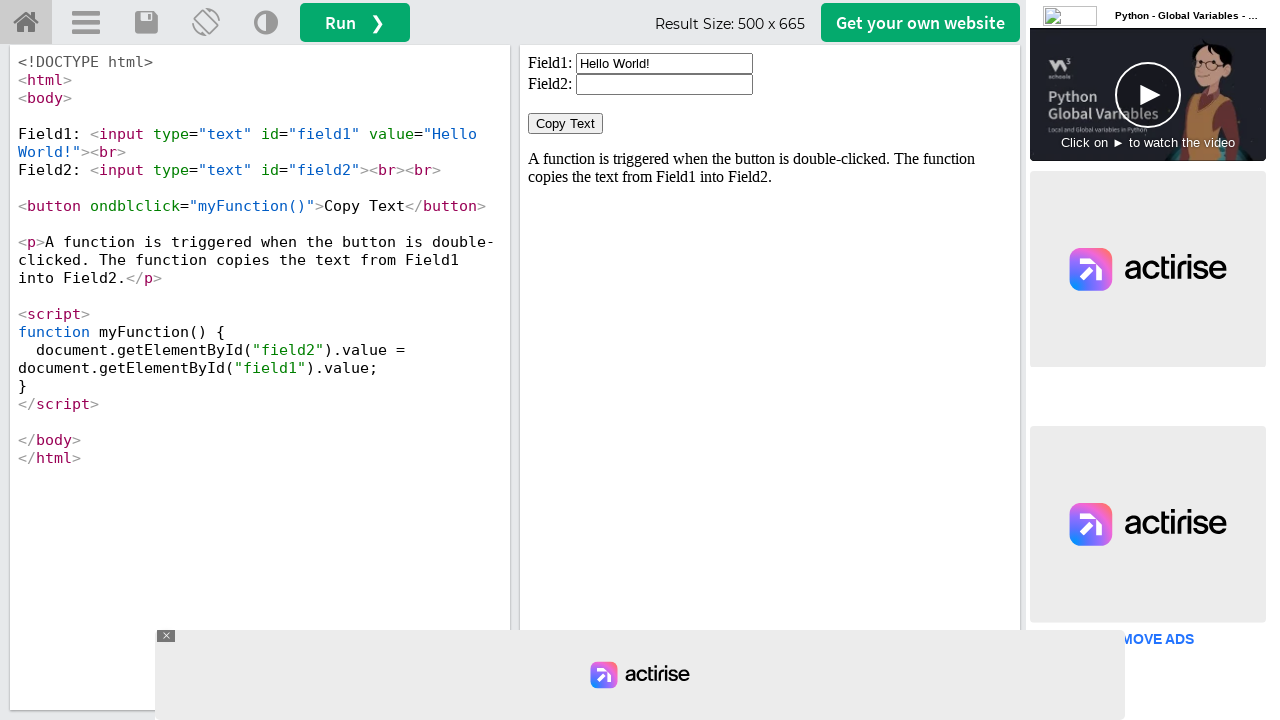

Cleared input field 1 on input#field1
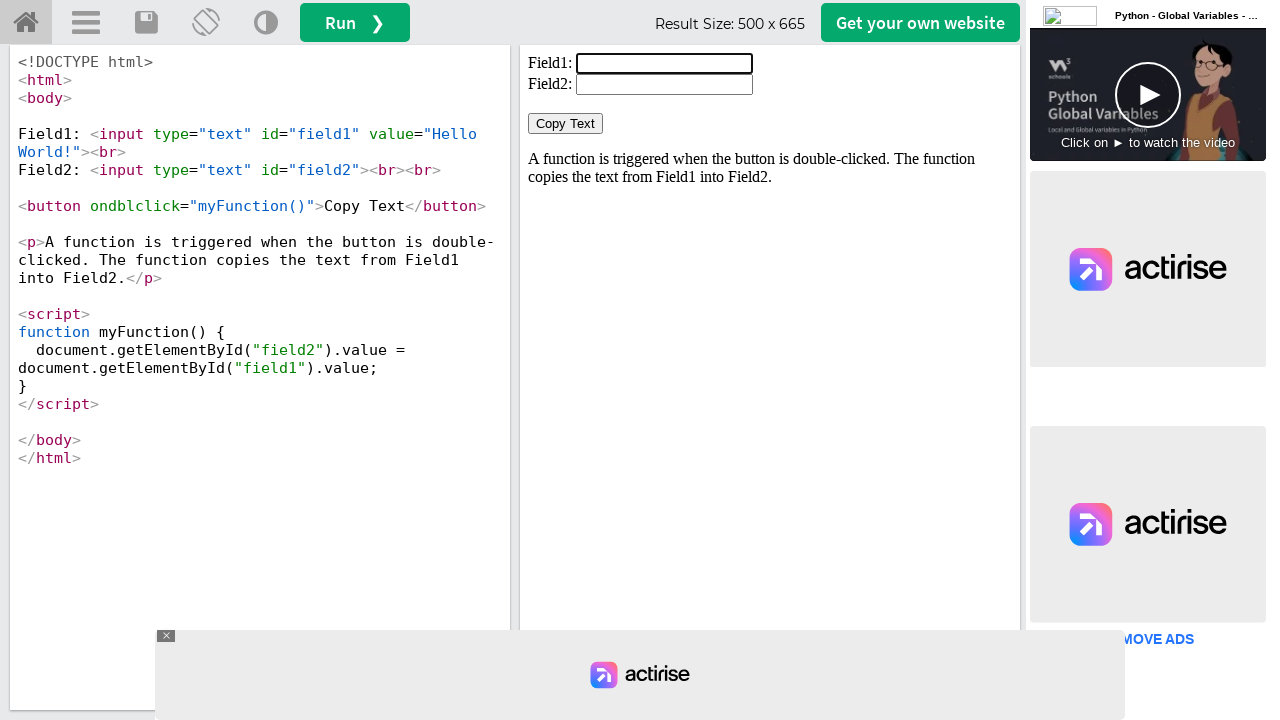

Entered 'WELCOME' text in field 1 on input#field1
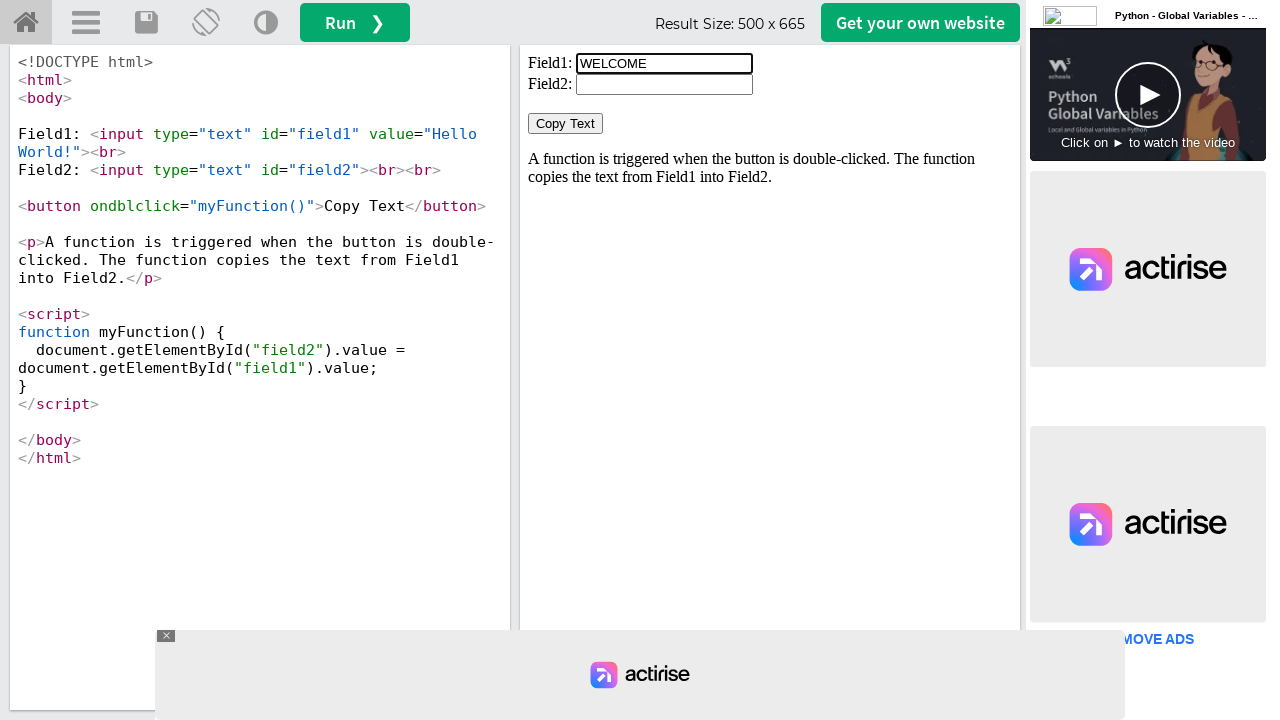

Double-clicked 'Copy Text' button at (566, 124) on button >> internal:has-text="Copy Text"i
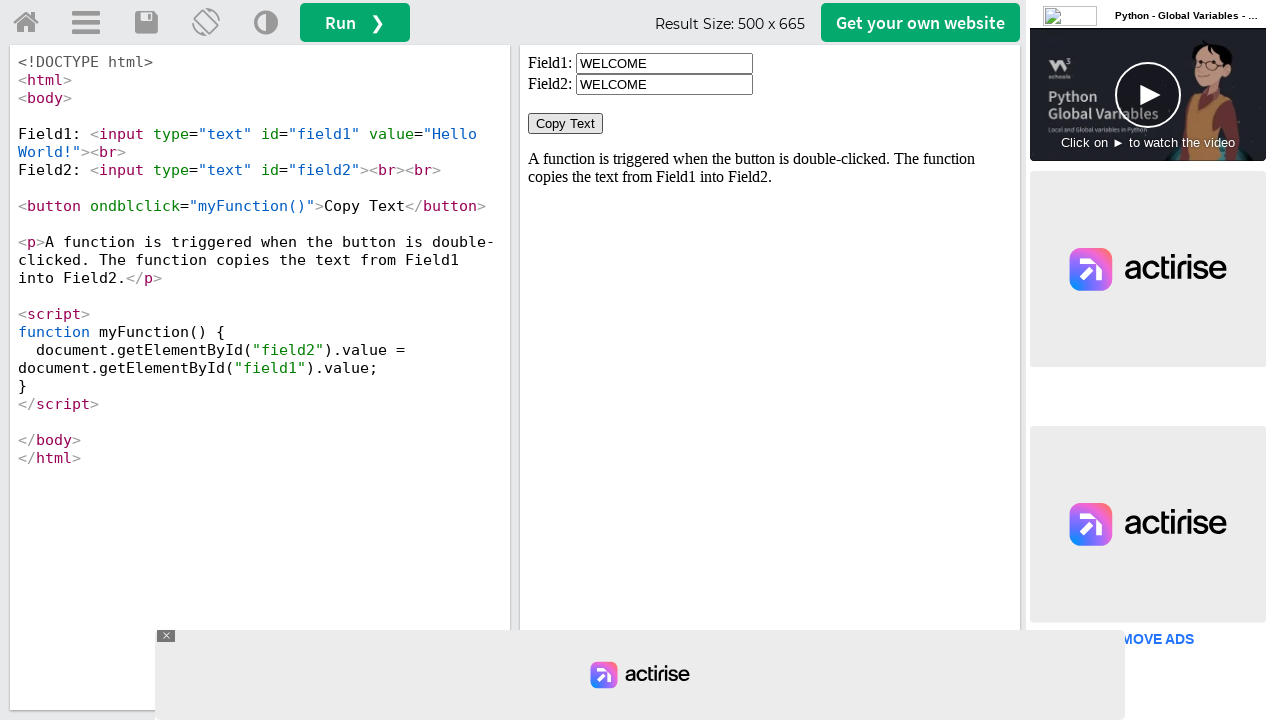

Verified text was copied to field 2
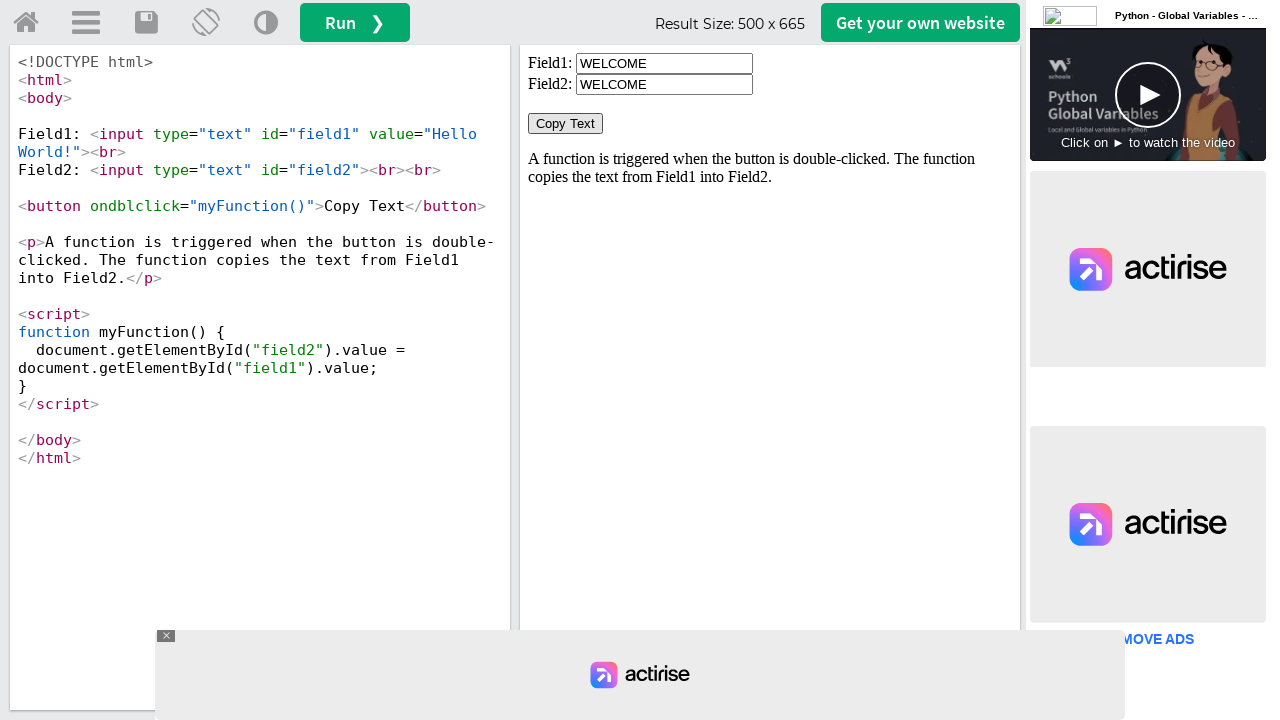

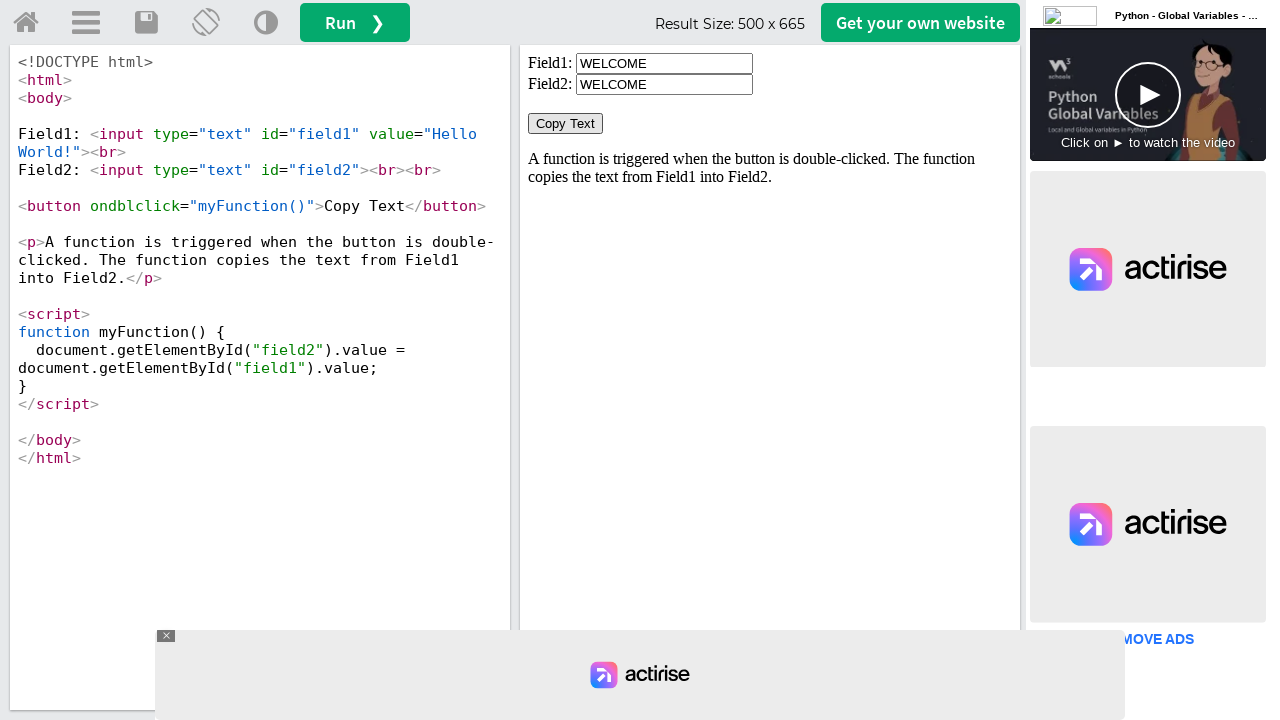